Automates the Kirby Cafe reservation process by agreeing to terms, selecting the number of guests (2), choosing a month (March) and day from the calendar, and selecting a time slot.

Starting URL: https://kirbycafe-reserve.com/guest/tokyo/

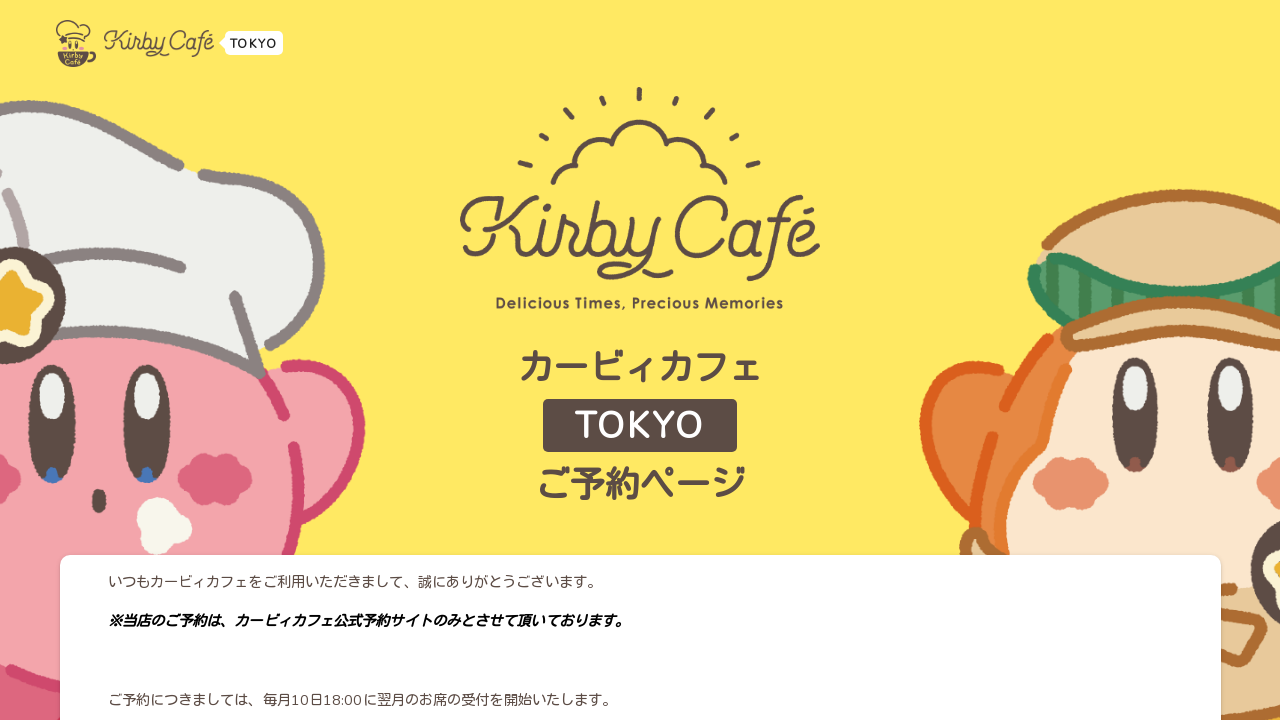

Waited for terms and conditions confirmation button to load
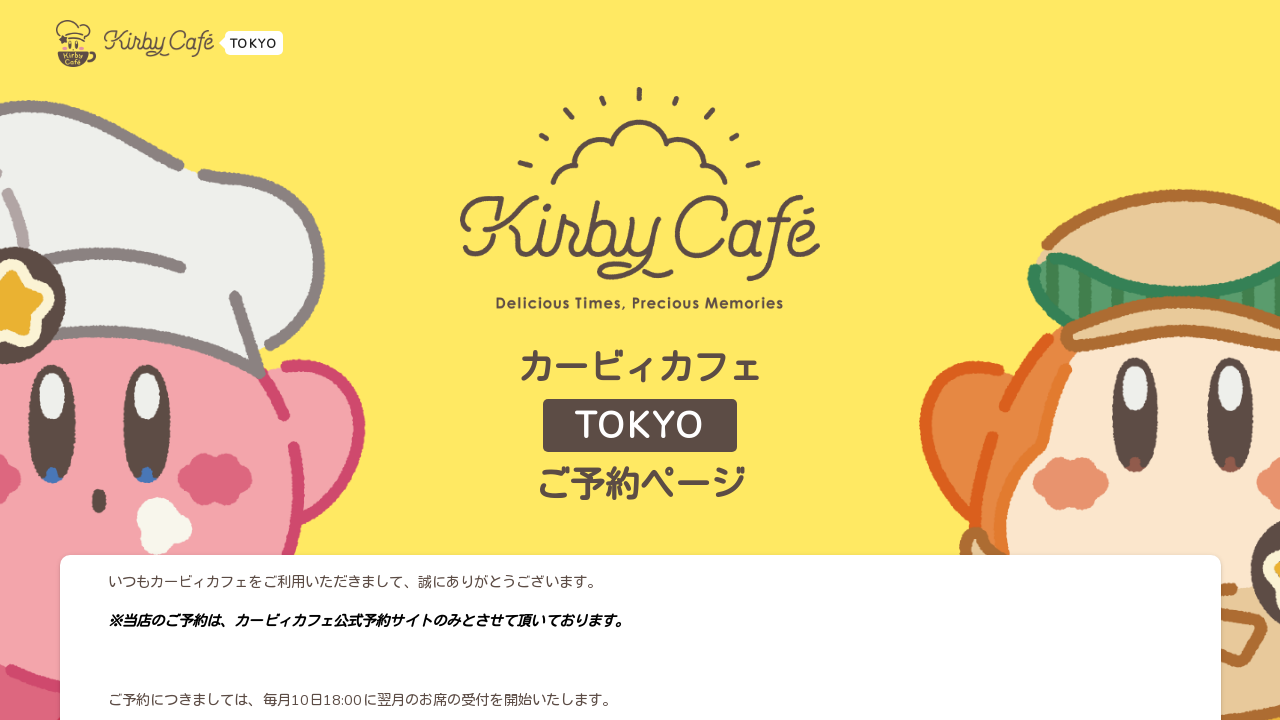

Clicked to confirm terms and conditions at (656, 568) on xpath=//*[contains(text(),'上記の内容を確認しました')]
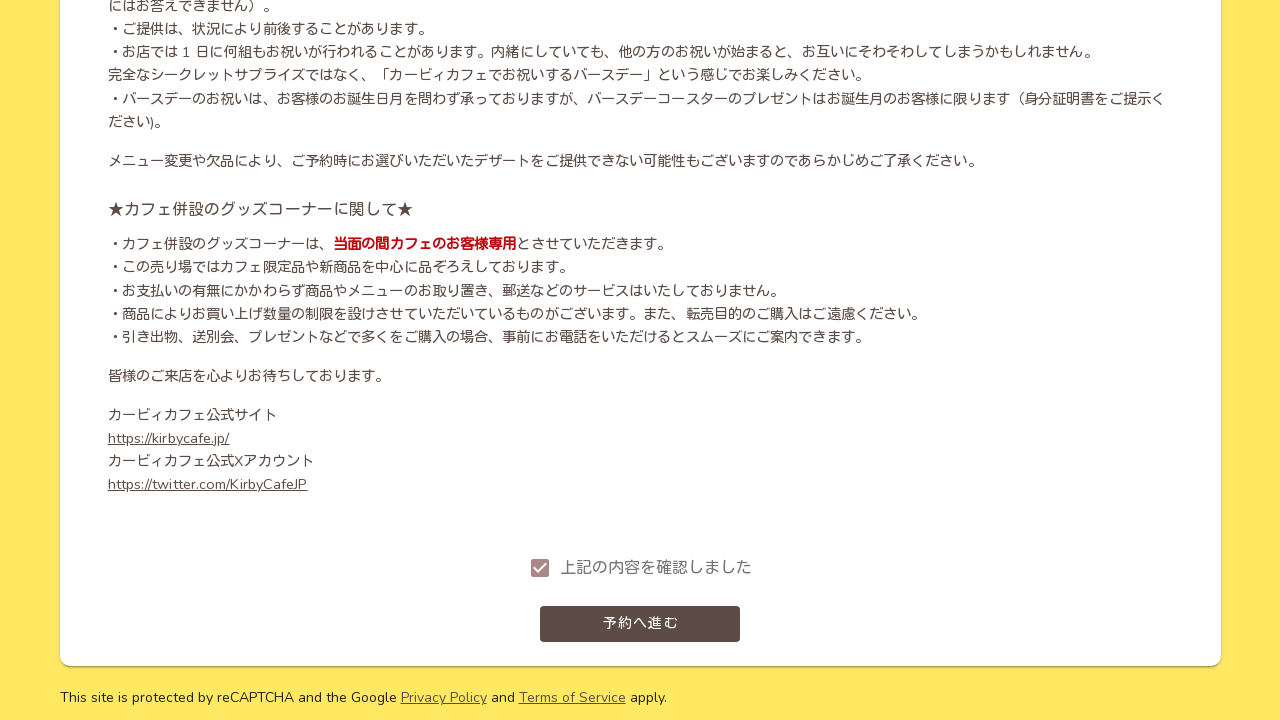

Clicked button to proceed to reservation at (640, 624) on xpath=//*[contains(text(),'予約へ進む')]
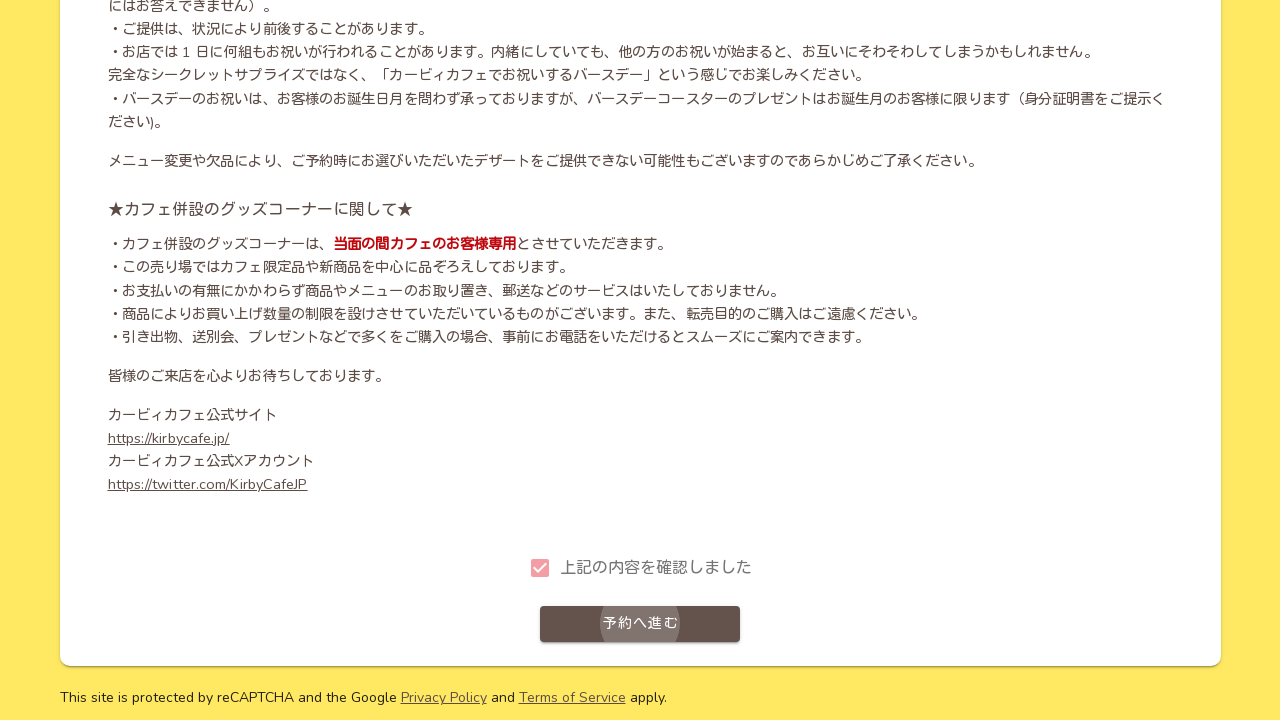

Waited for popup acknowledgement button to load
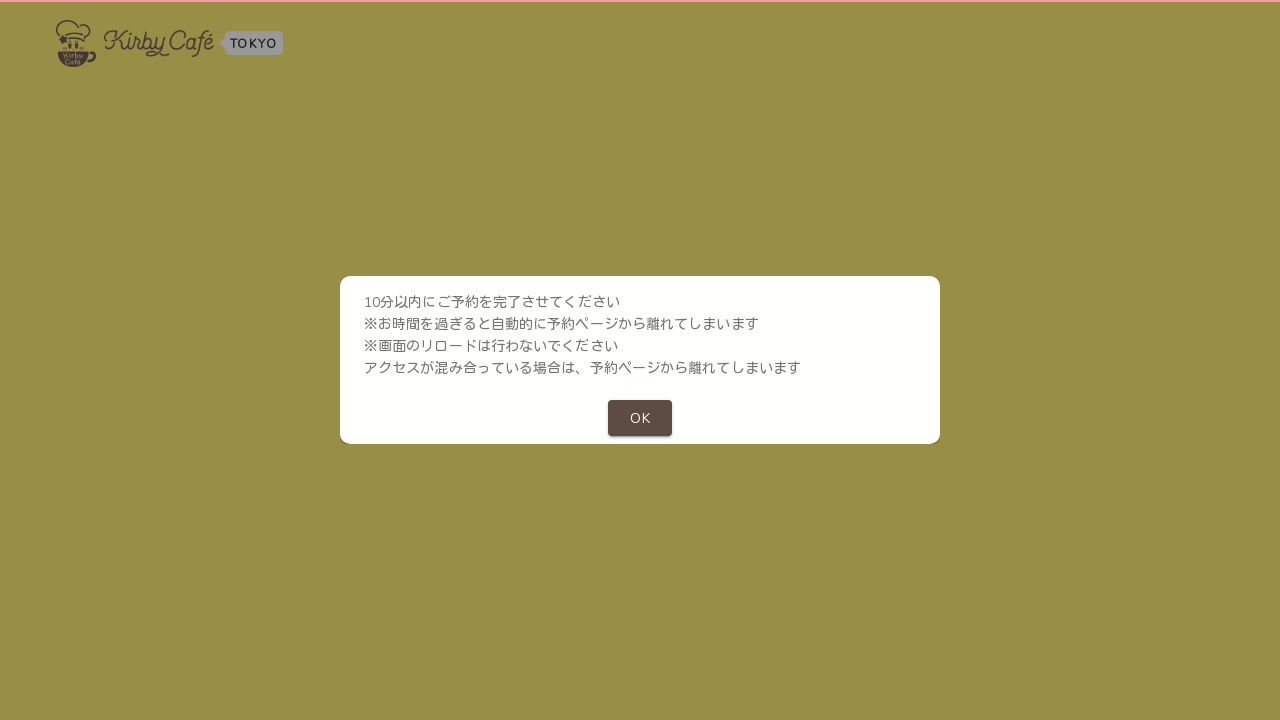

Clicked popup acknowledgement button at (640, 418) on xpath=/html/body/div/div/div/div[1]/div/div/div[2]/button
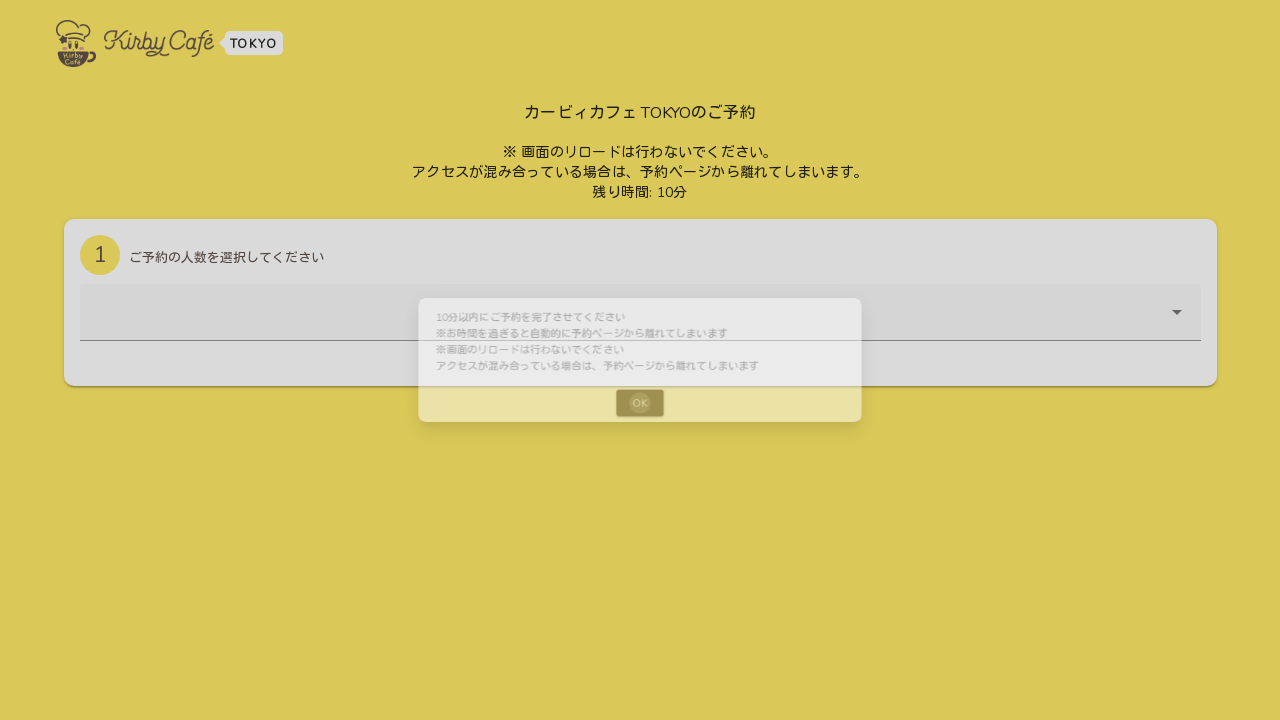

Clicked guest count dropdown to open selection menu at (640, 327) on div.v-input.theme--light.v-text-field.v-text-field--filled.v-text-field--is-boot
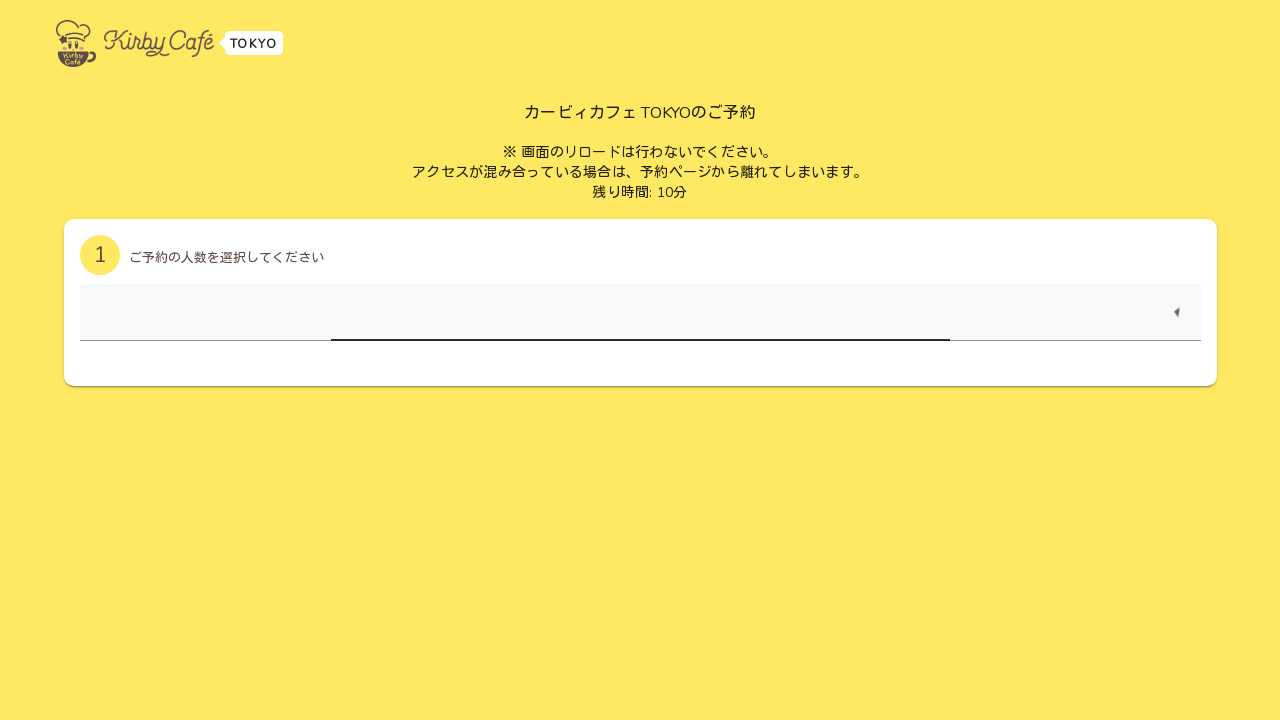

Selected 2 guests from dropdown menu at (640, 364) on xpath=//div[contains(text(),'2名様')]
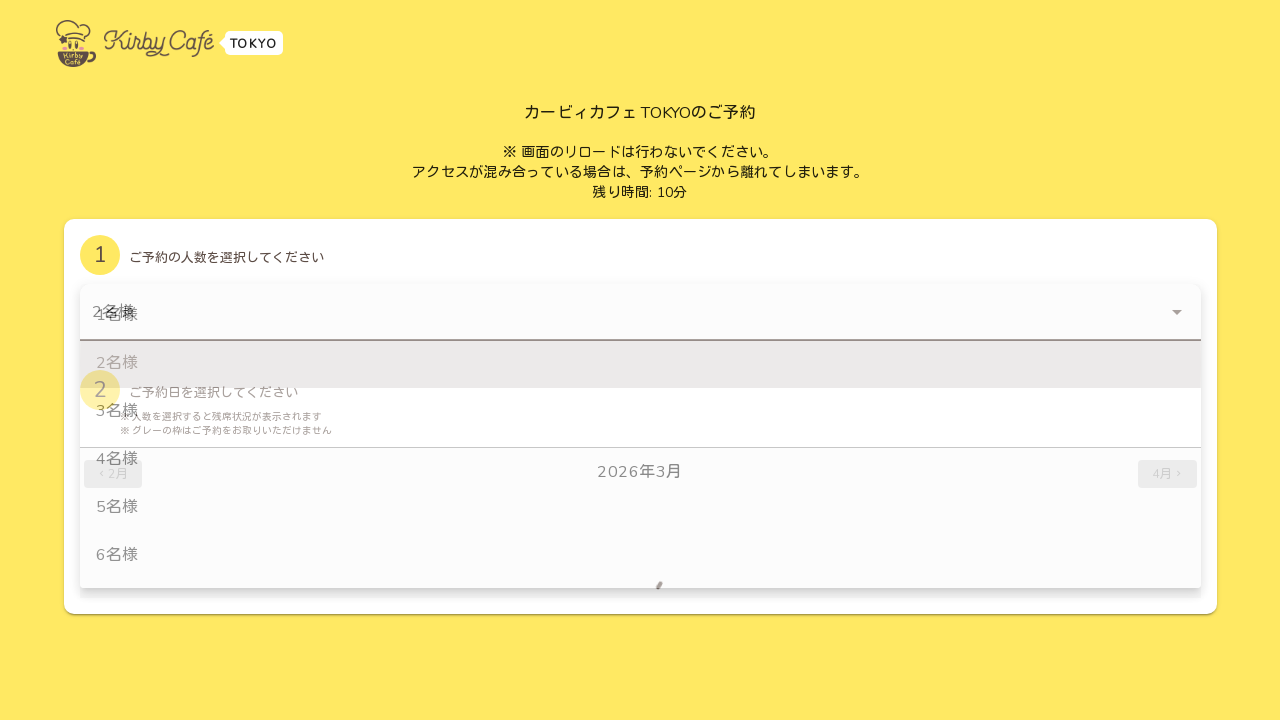

Clicked to select March from calendar at (640, 472) on xpath=//*[contains(text(), '3月')]
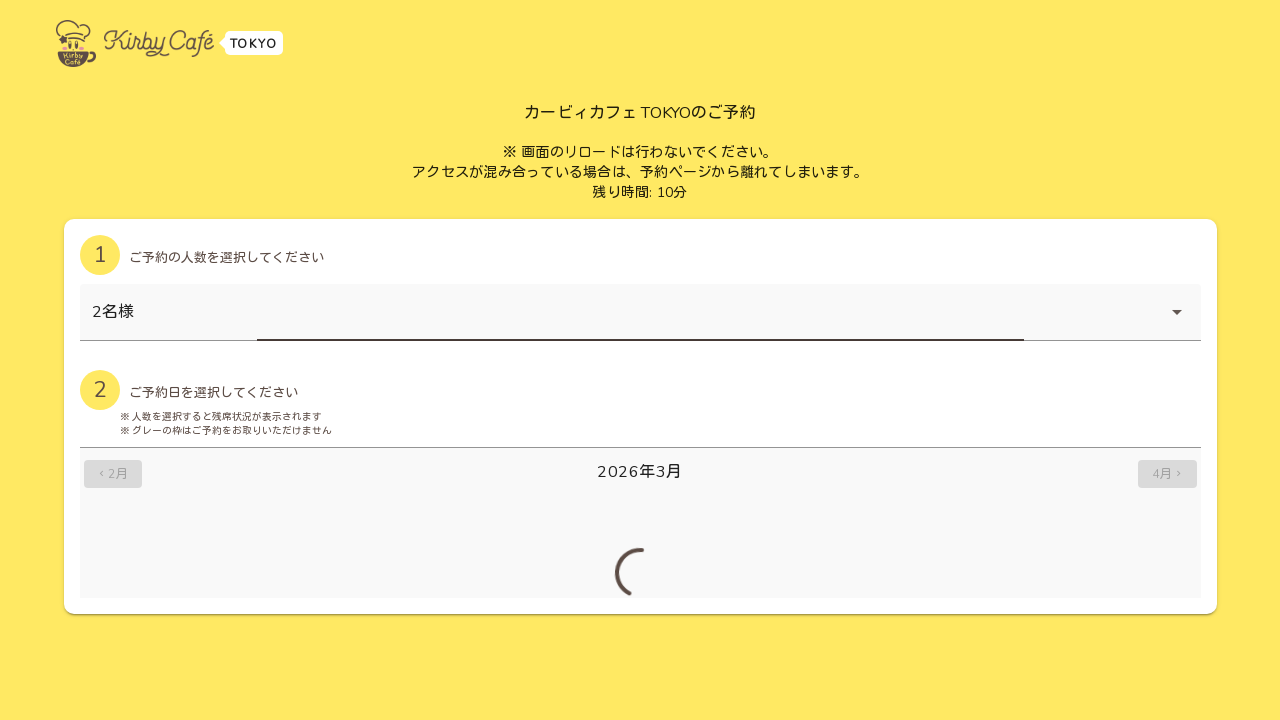

Waited for calendar to update after selecting March
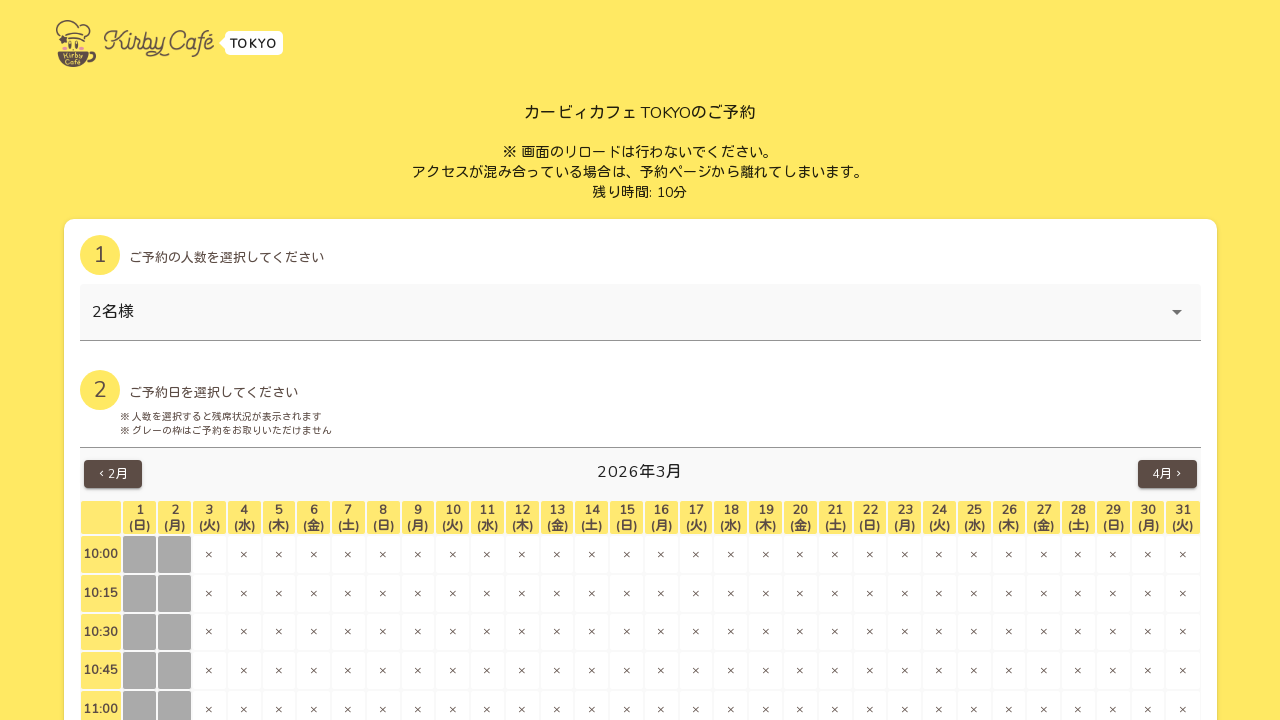

Selected a time slot from the calendar grid at (835, 554) on xpath=/html/body/div/div/div/div[3]/div[2]/div/div[1]/div[2]/div[2]/div[2]/table
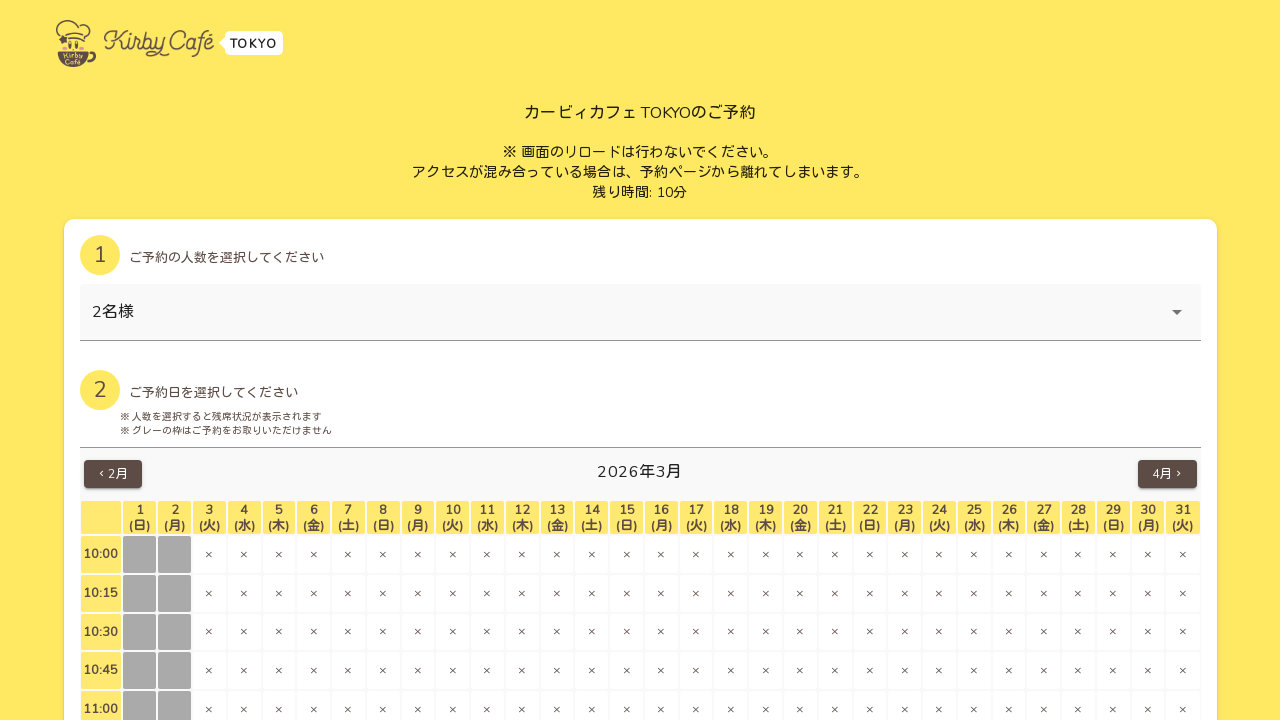

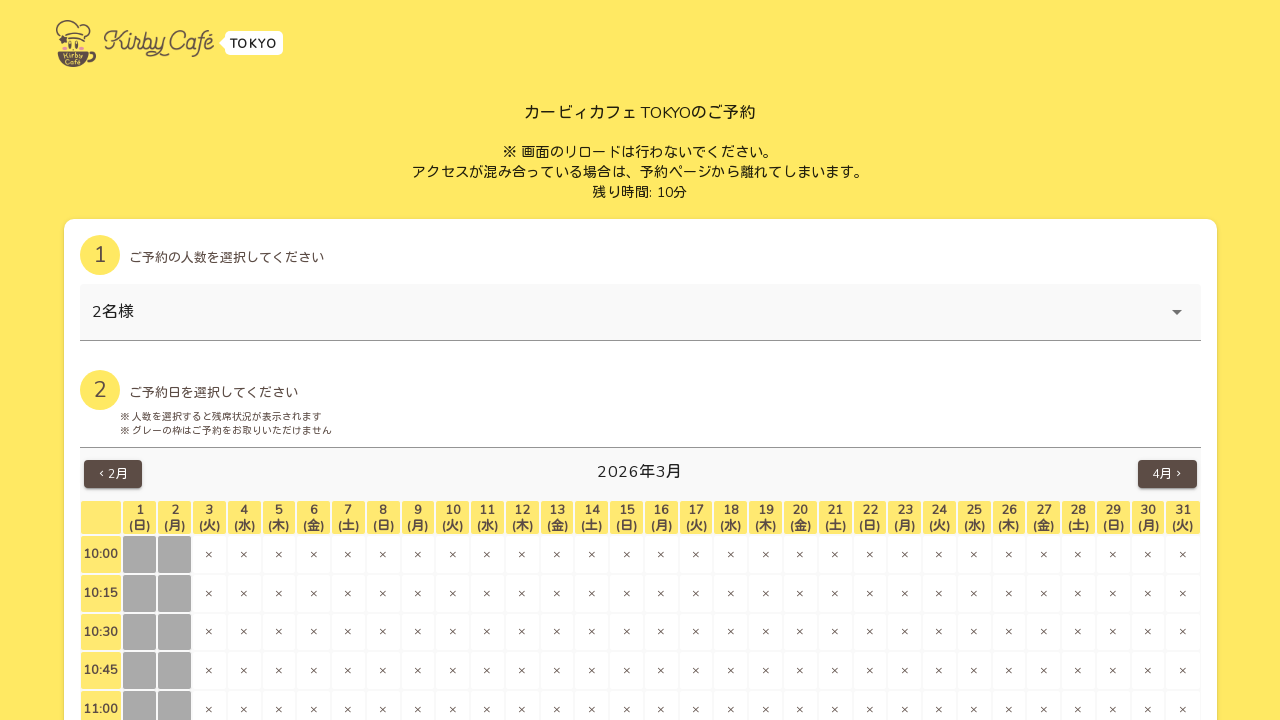